Tests browser window/tab switching functionality by opening a new tab and switching between the original and new tab

Starting URL: https://formy-project.herokuapp.com/switch-window

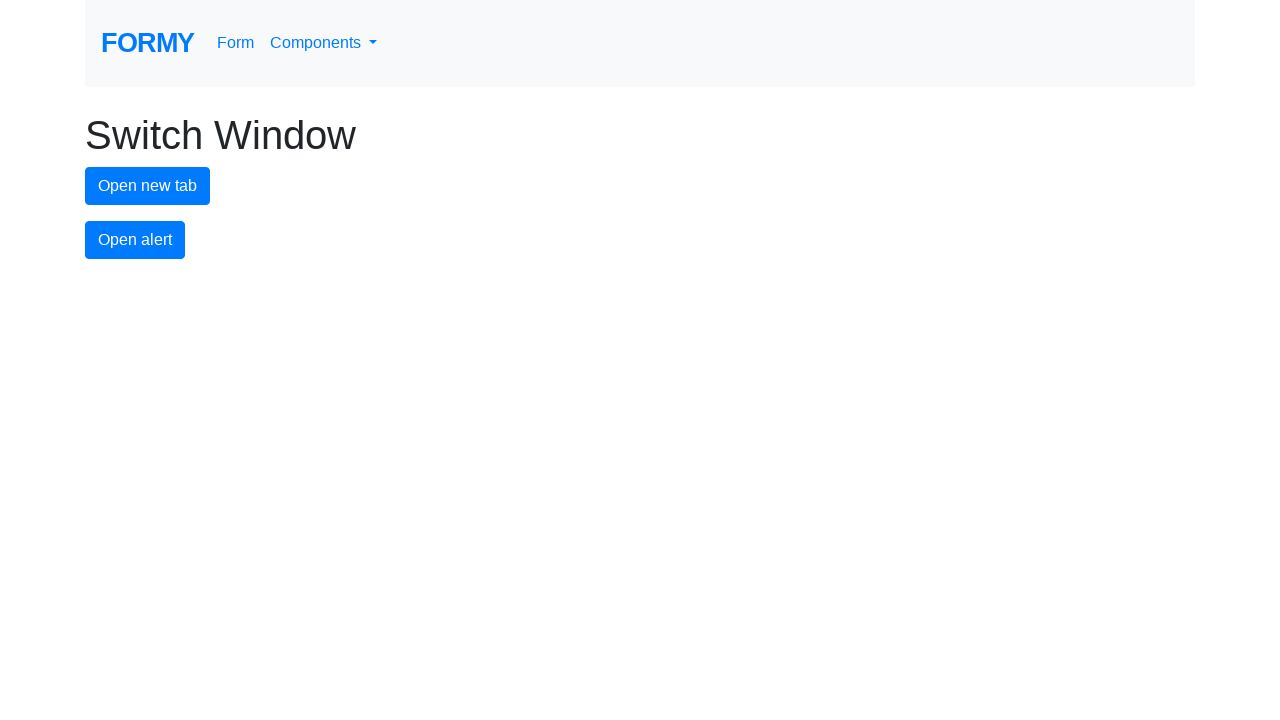

Clicked button to open new tab at (148, 186) on #new-tab-button
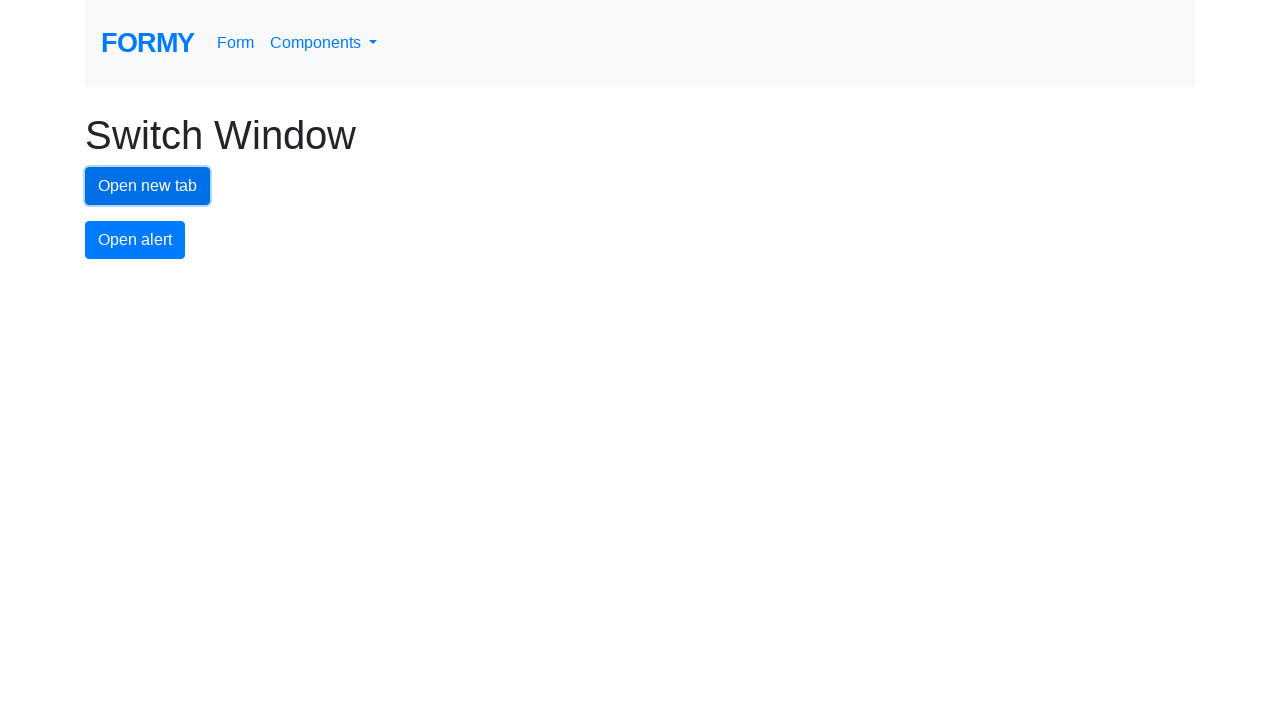

Stored reference to original tab
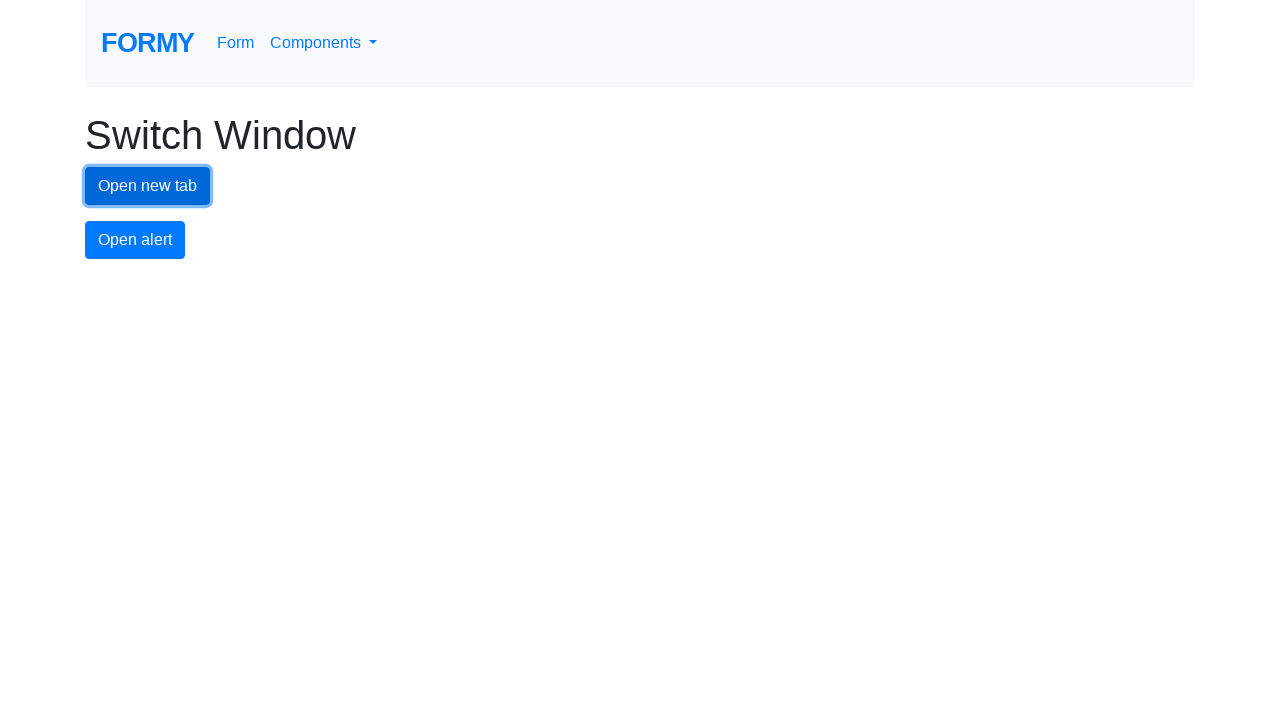

Retrieved browser context
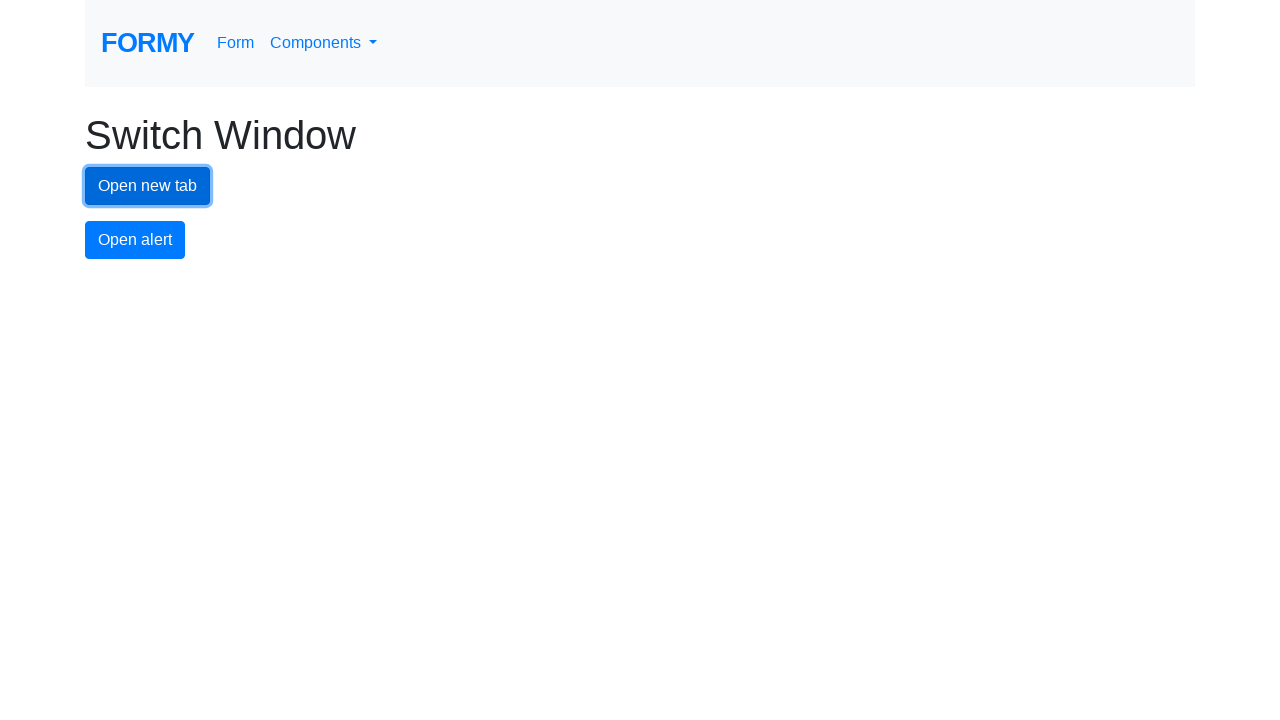

Retrieved newly opened tab from context
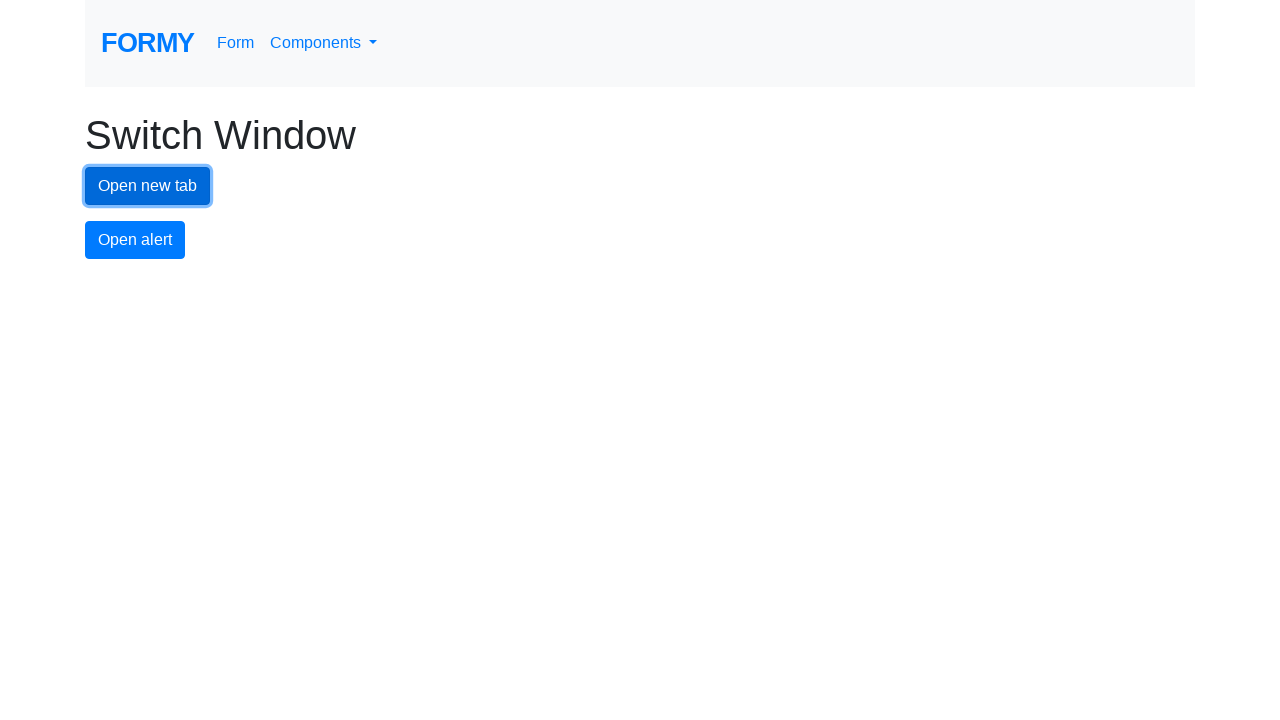

Switched back to original tab by bringing it to focus
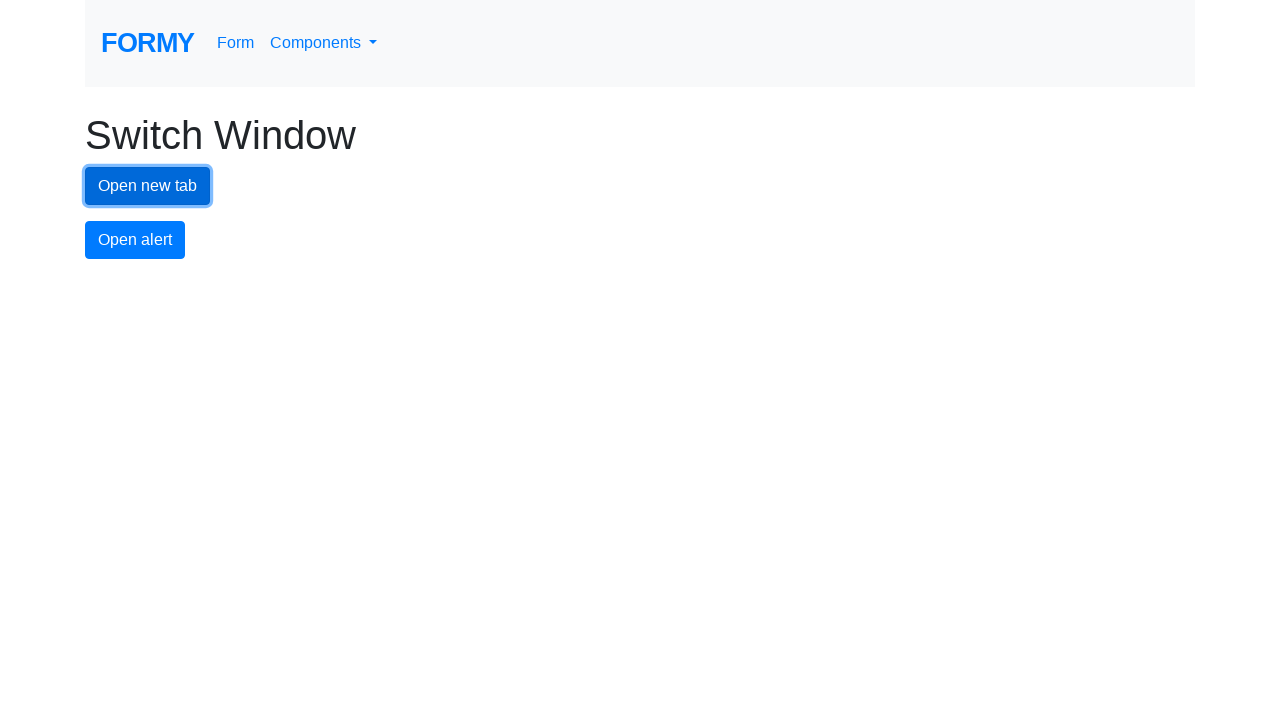

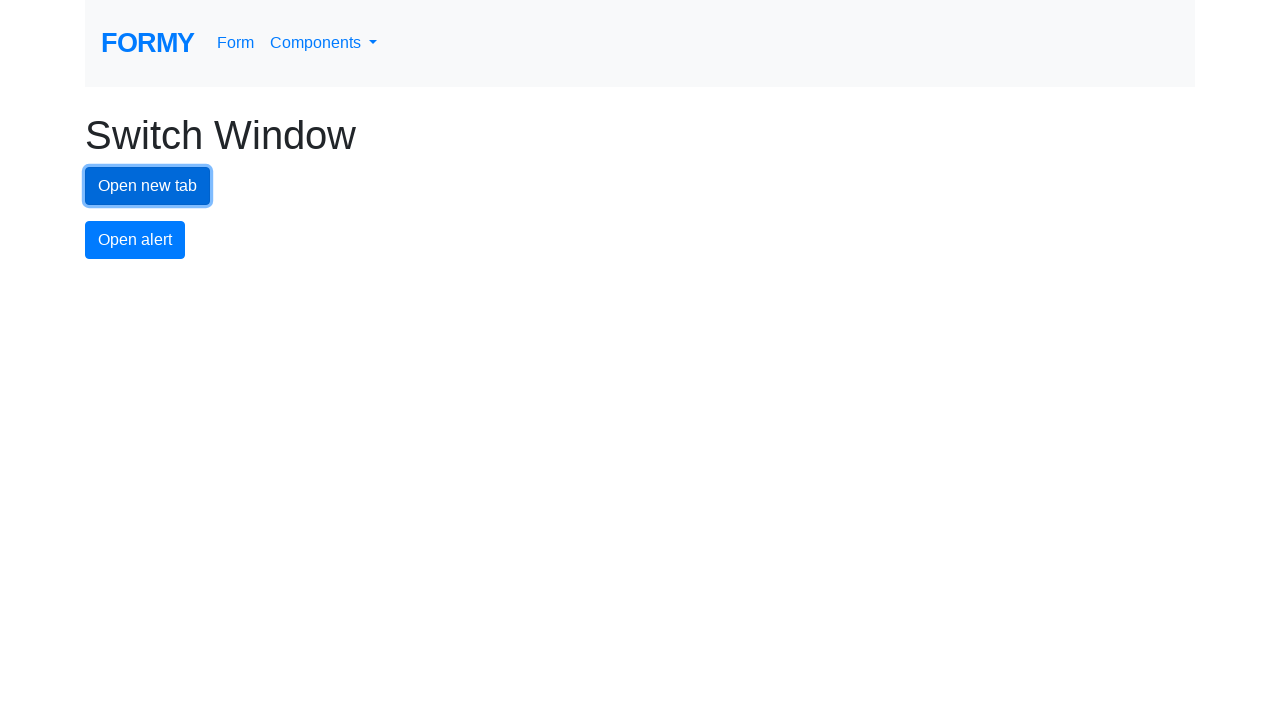